Tests the Green Kart product search functionality by typing a search term and verifying that the correct number of filtered products are displayed

Starting URL: https://rahulshettyacademy.com/seleniumPractise/#/

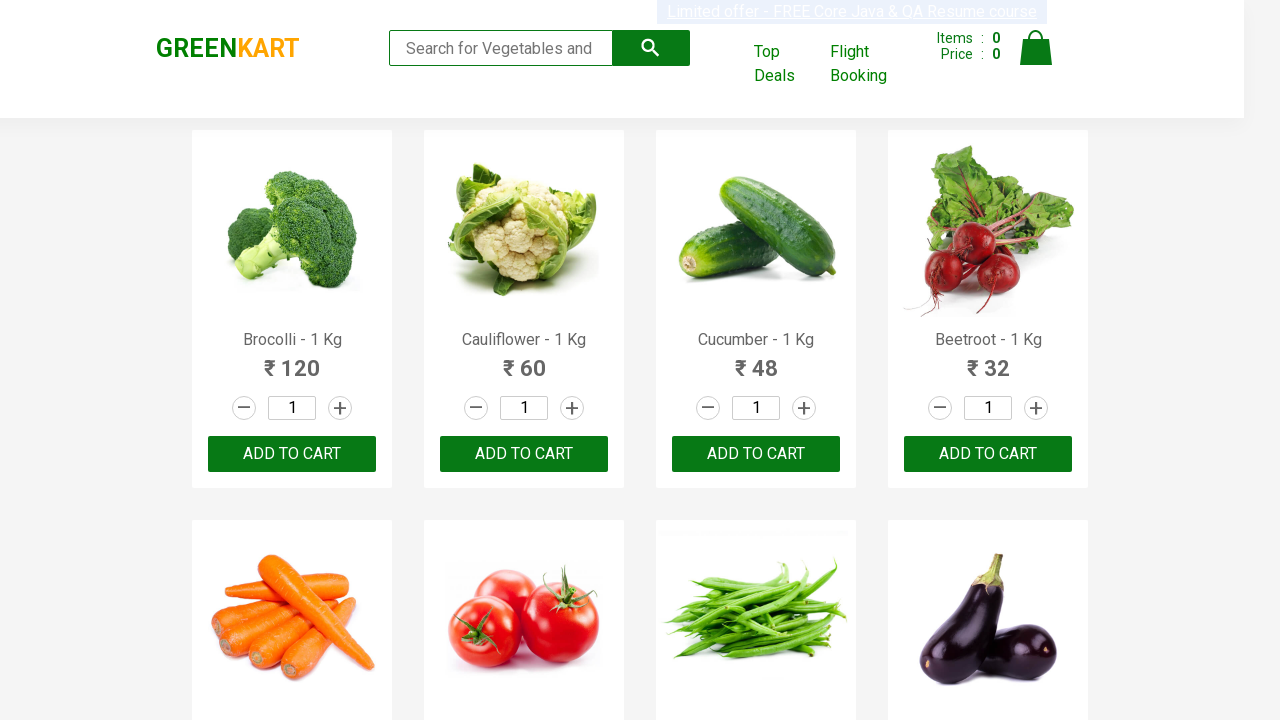

Typed 'ca' in the search box on .search-keyword
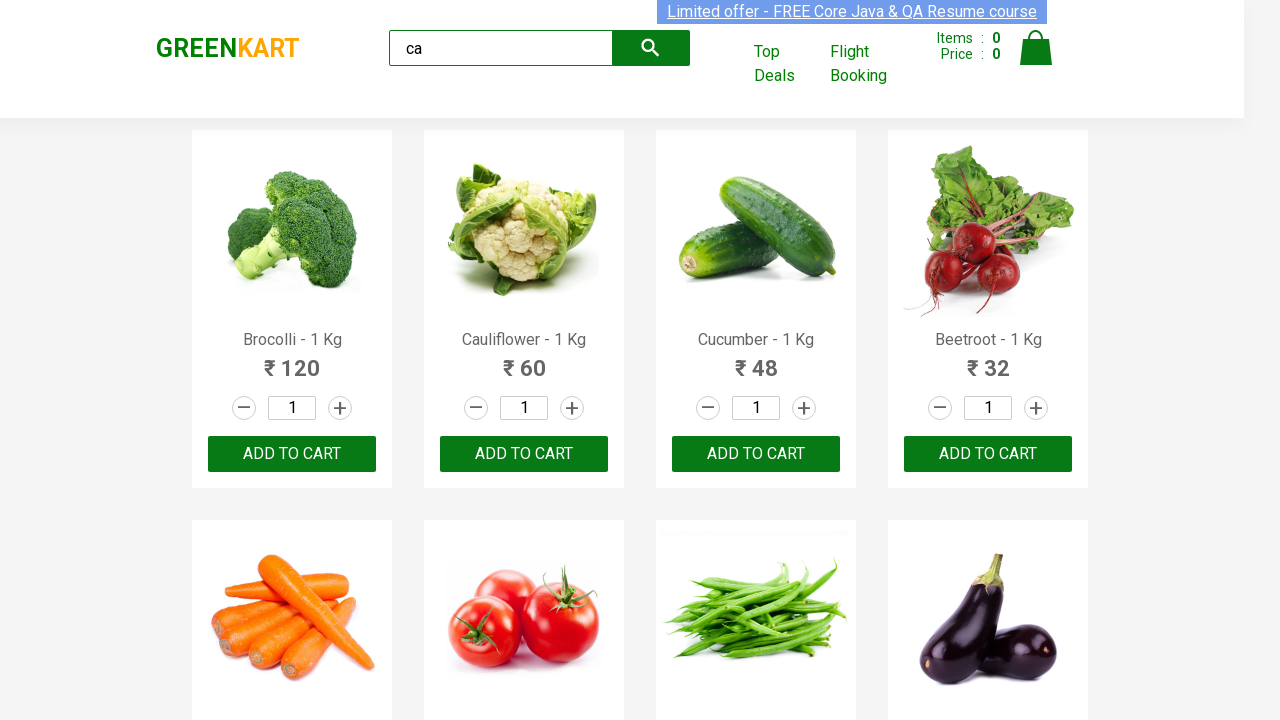

Waited for search results to filter
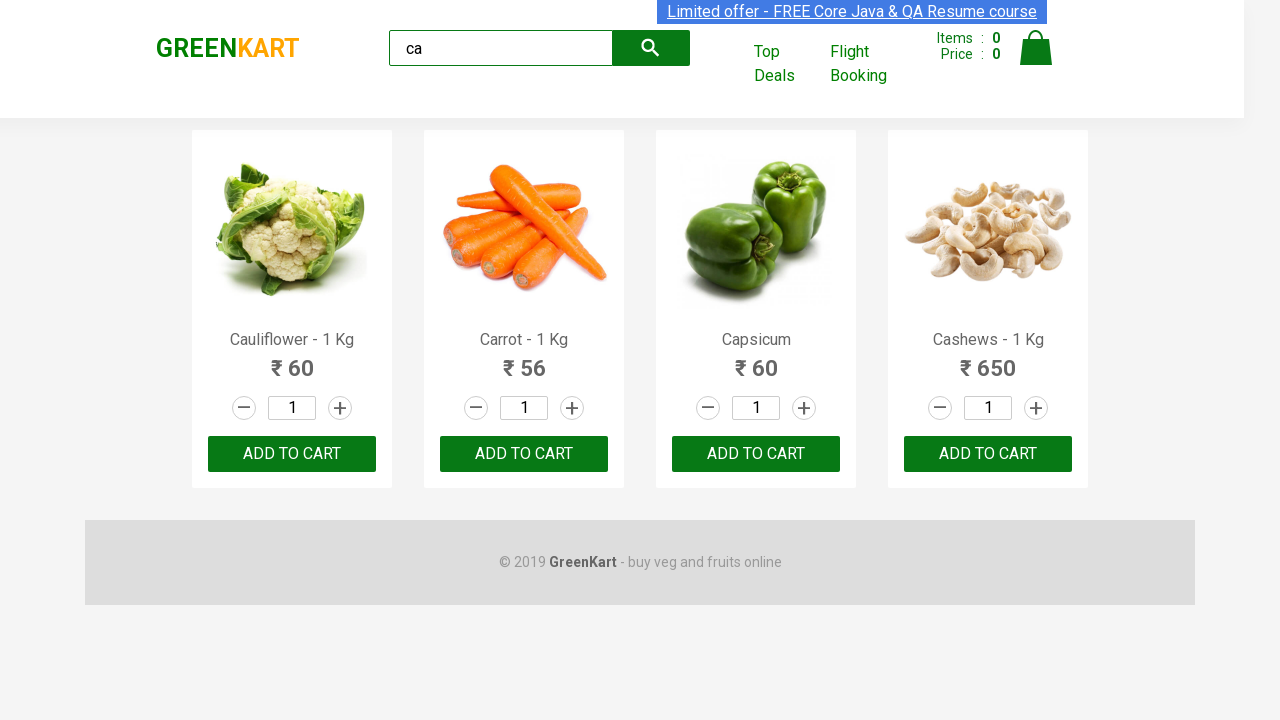

Located all visible product images
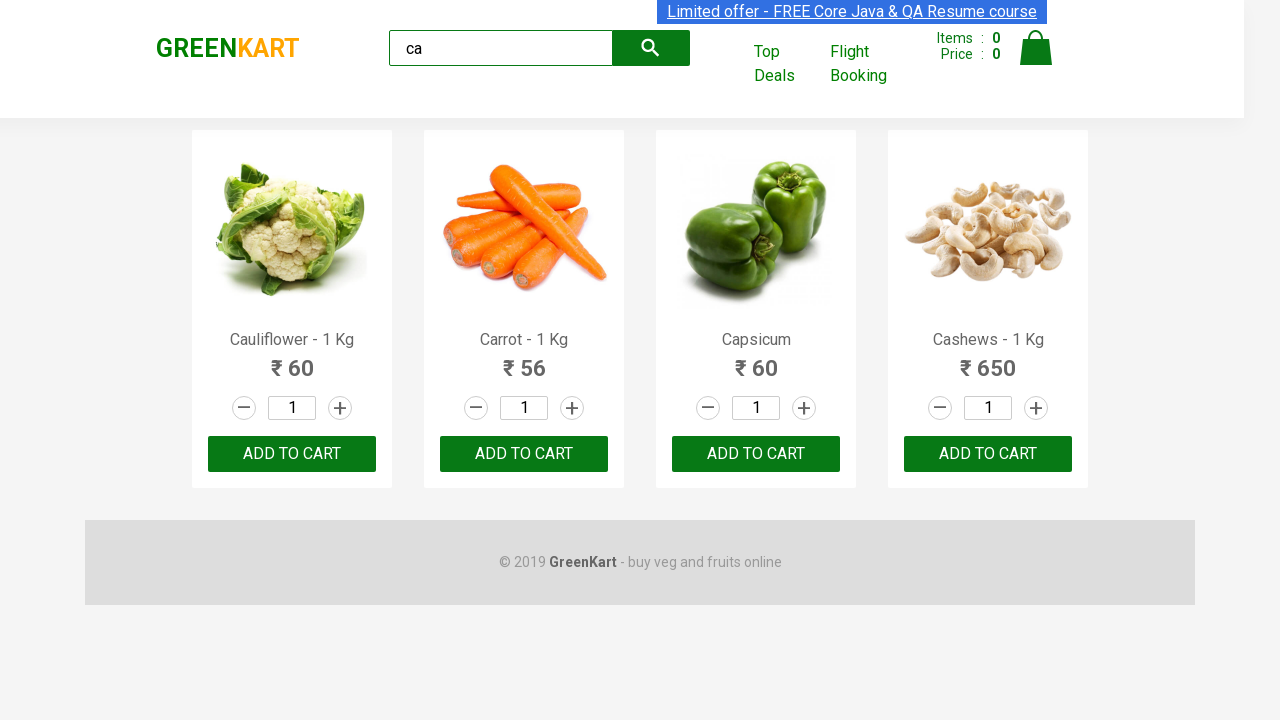

Verified that 4 filtered products are displayed
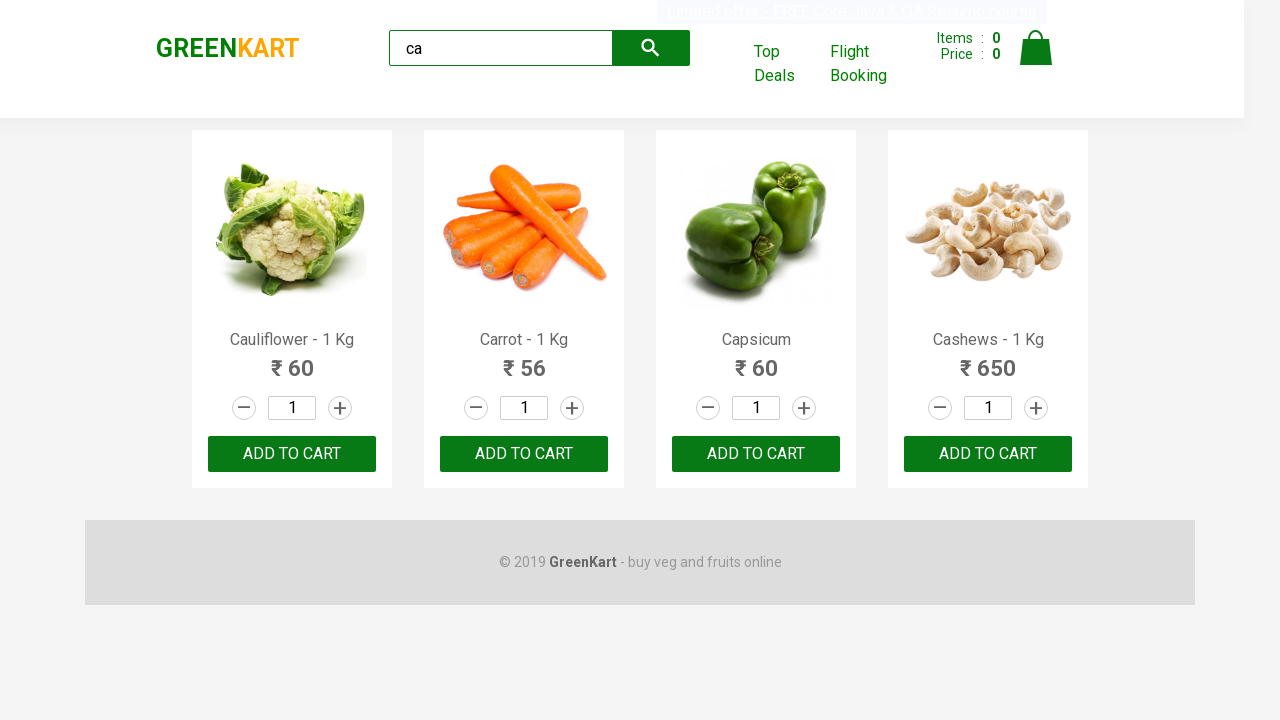

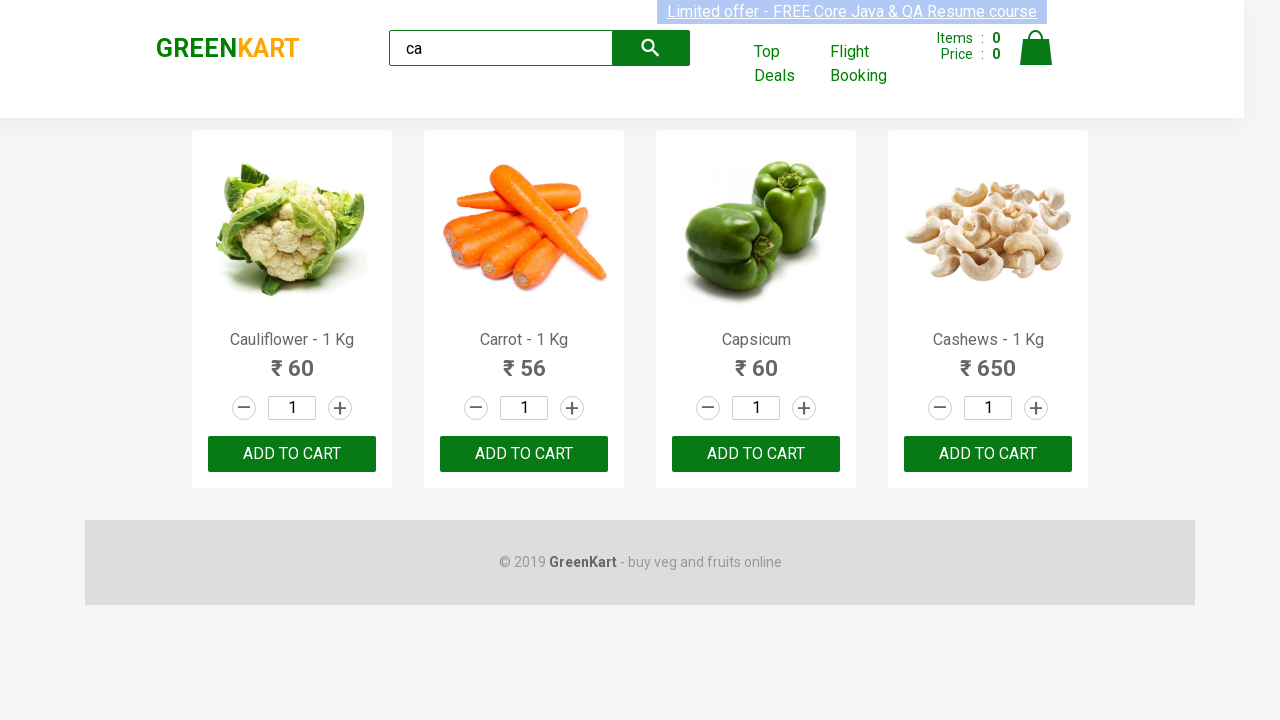